Clicks the Impressive radio button and verifies that the success text displays "Impressive"

Starting URL: https://demoqa.com/radio-button

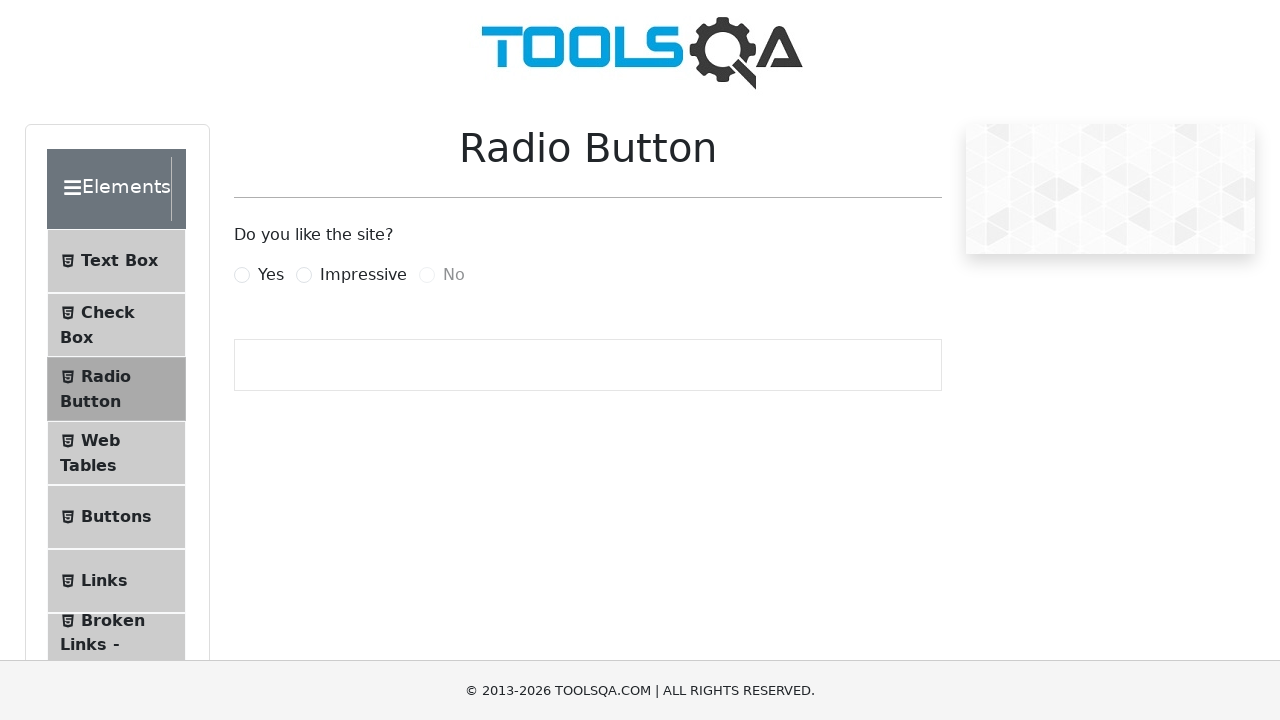

Located the Impressive radio button label
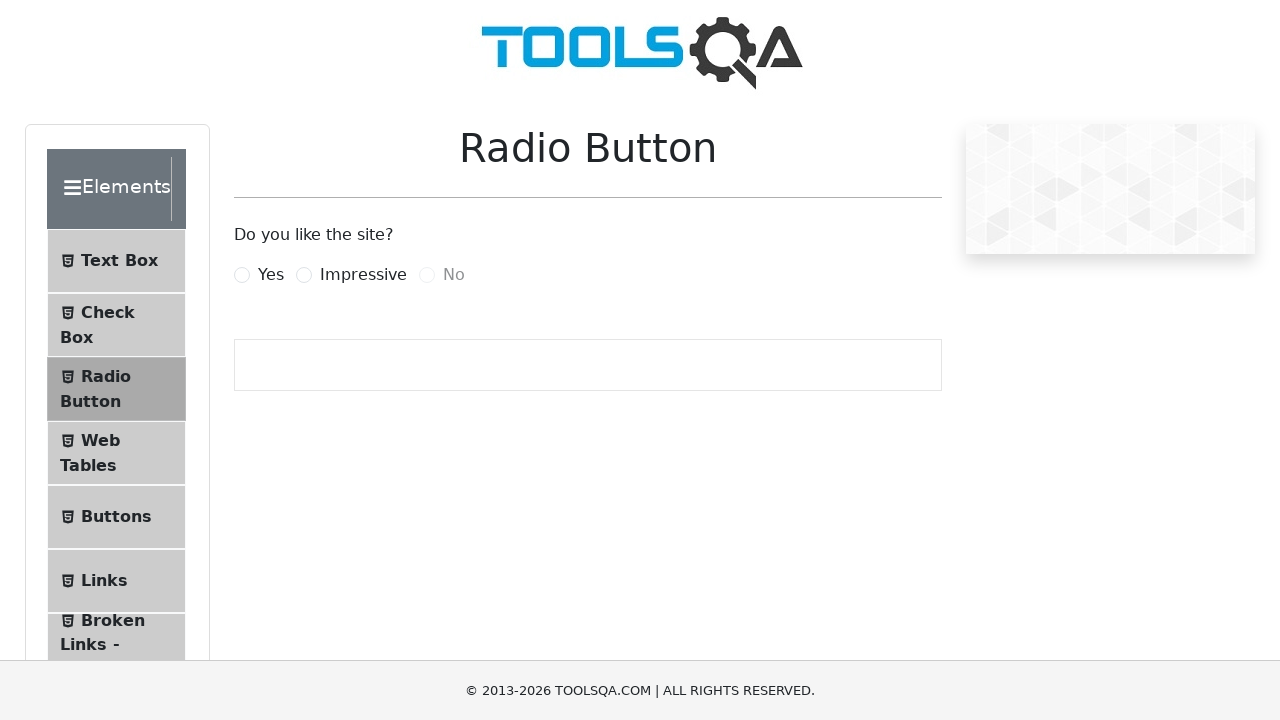

Scrolled Impressive radio button label into view
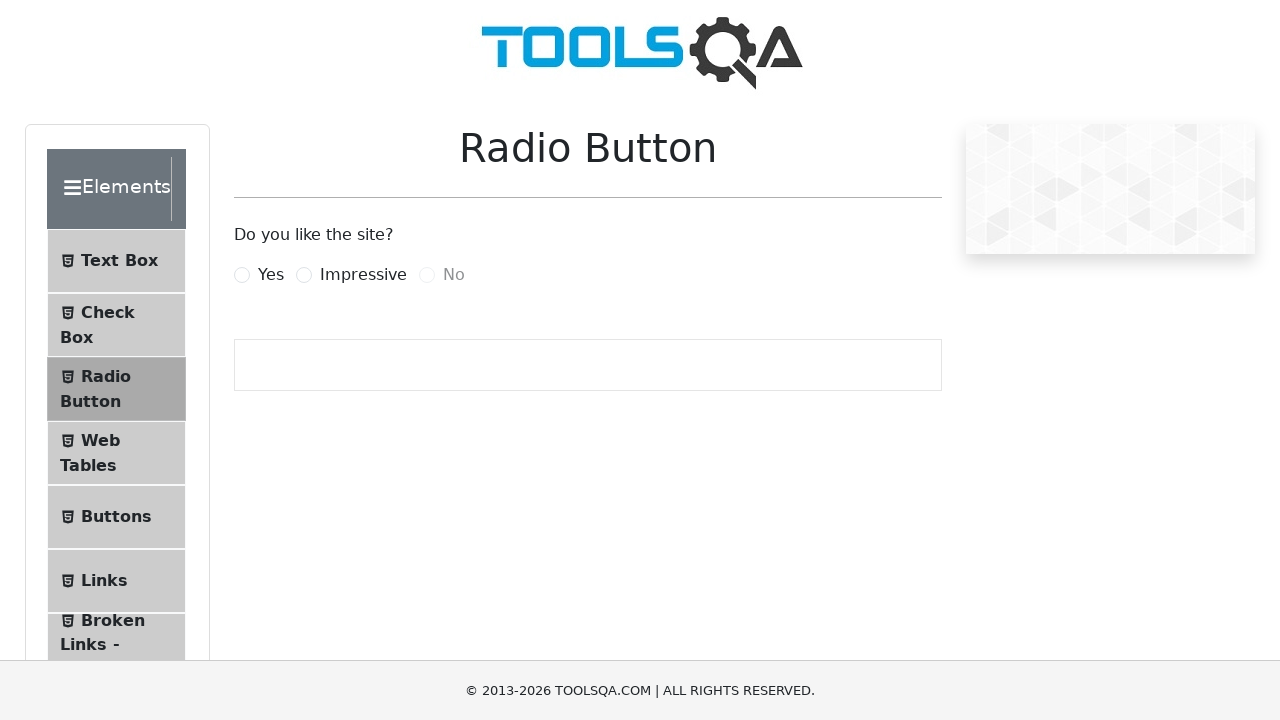

Clicked the Impressive radio button at (363, 275) on label[for="impressiveRadio"]
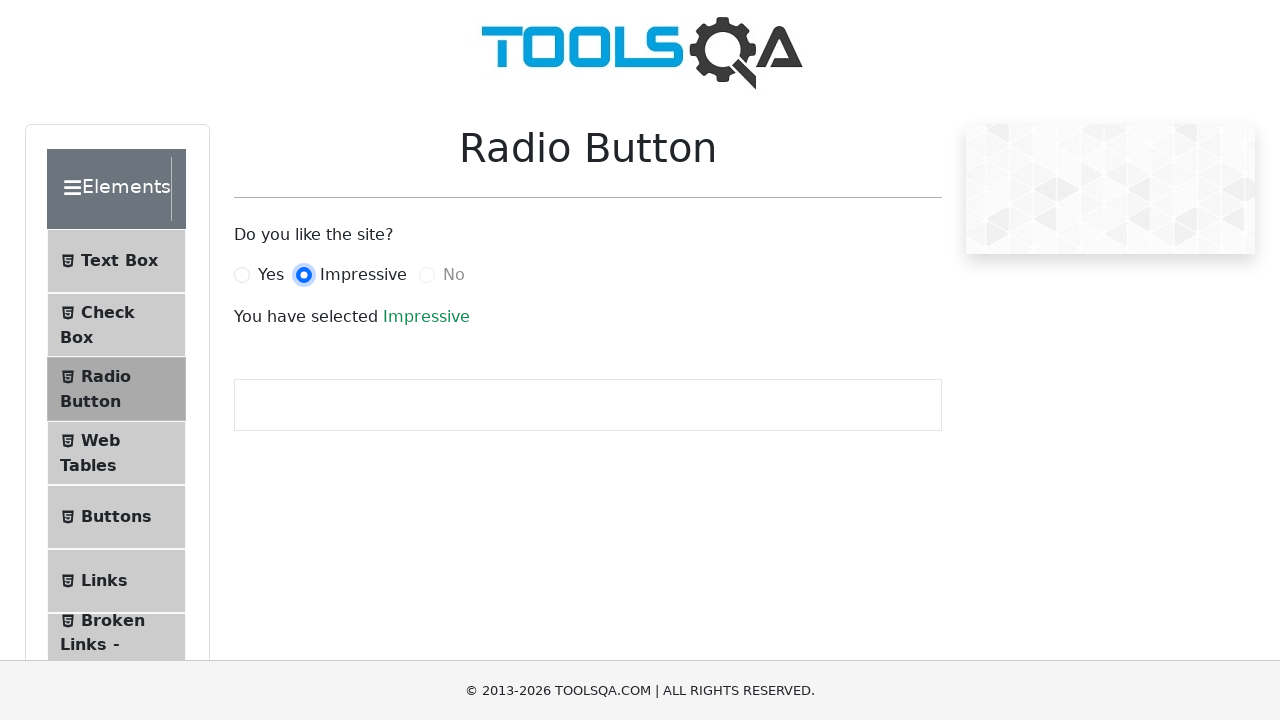

Located the success text element
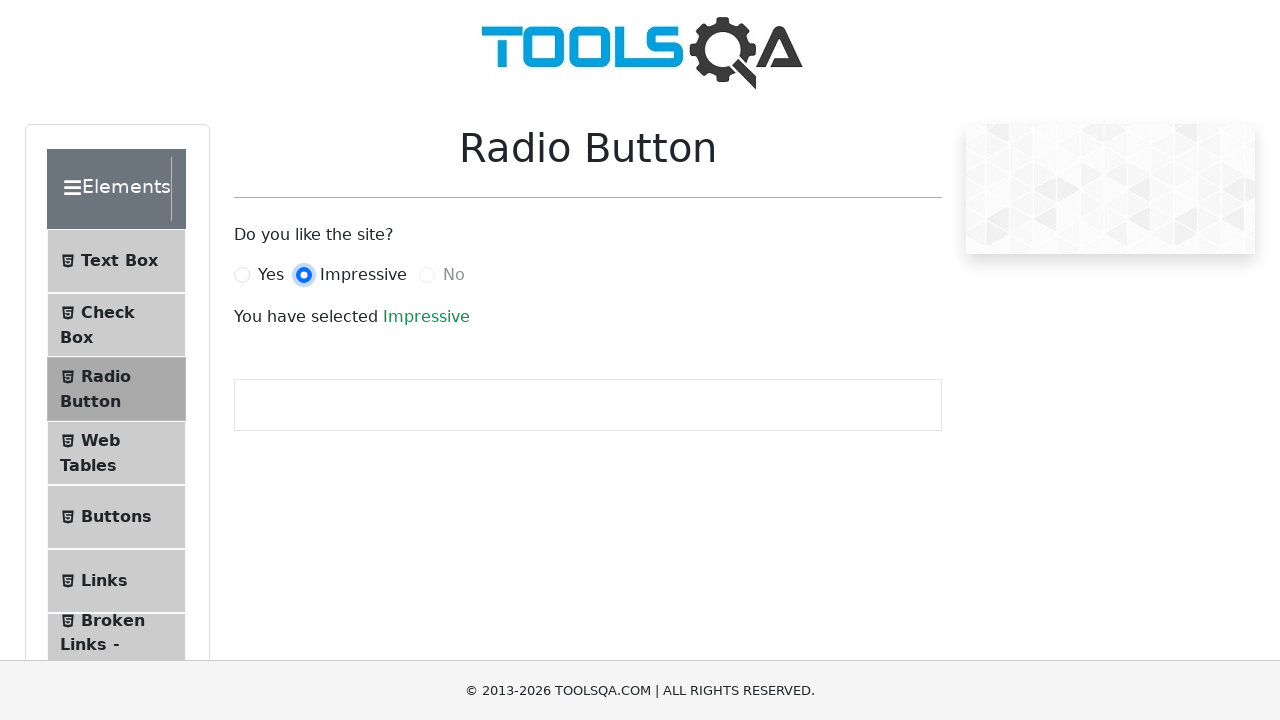

Scrolled success text element into view
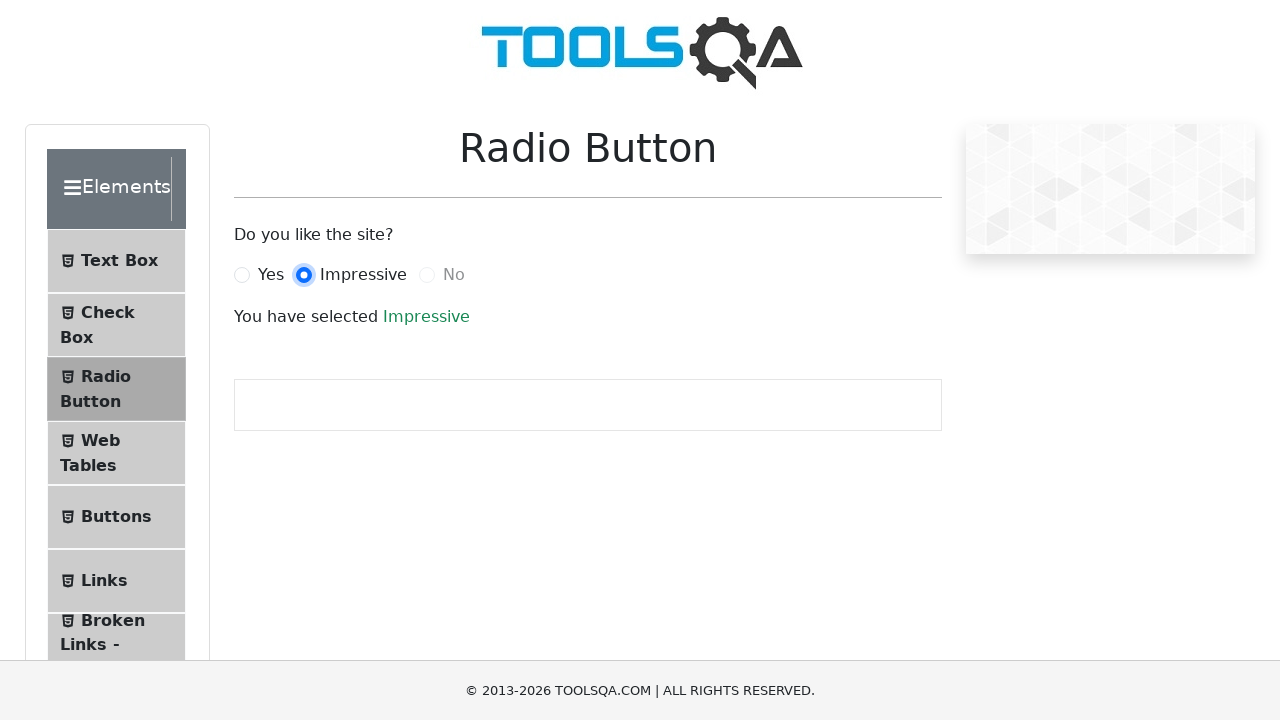

Retrieved success text content
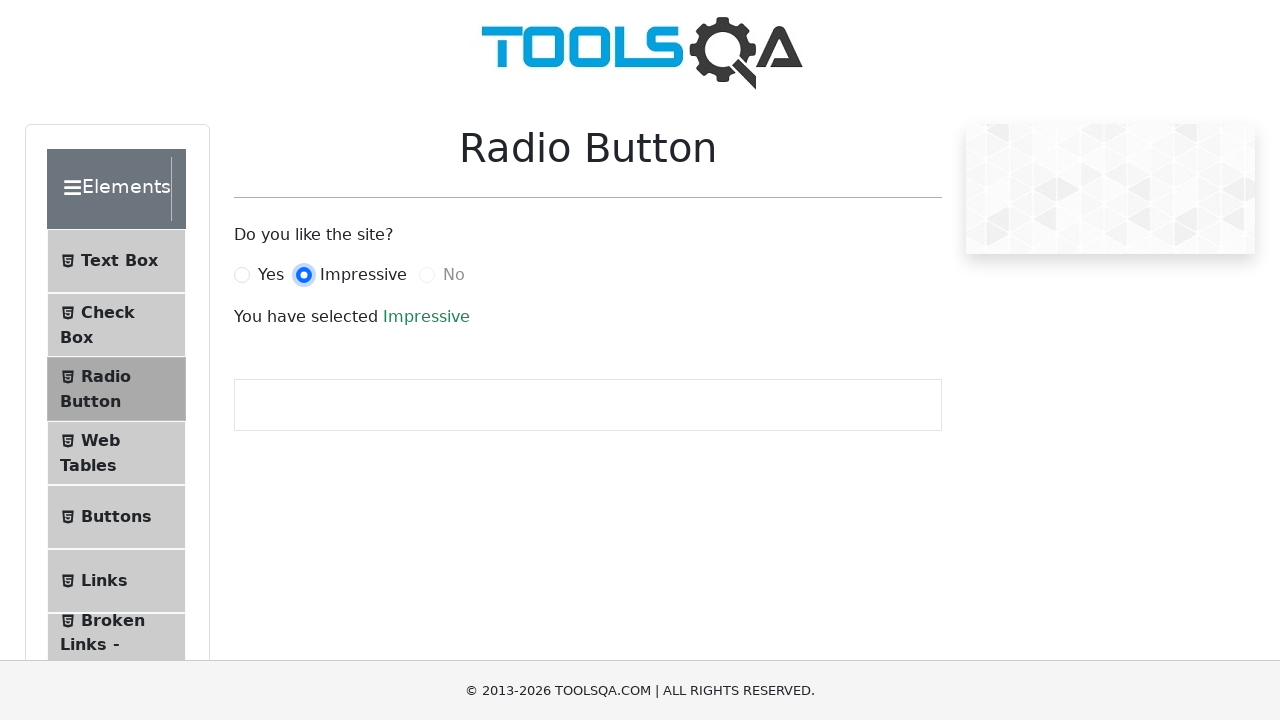

Verified that success text contains 'Impressive'
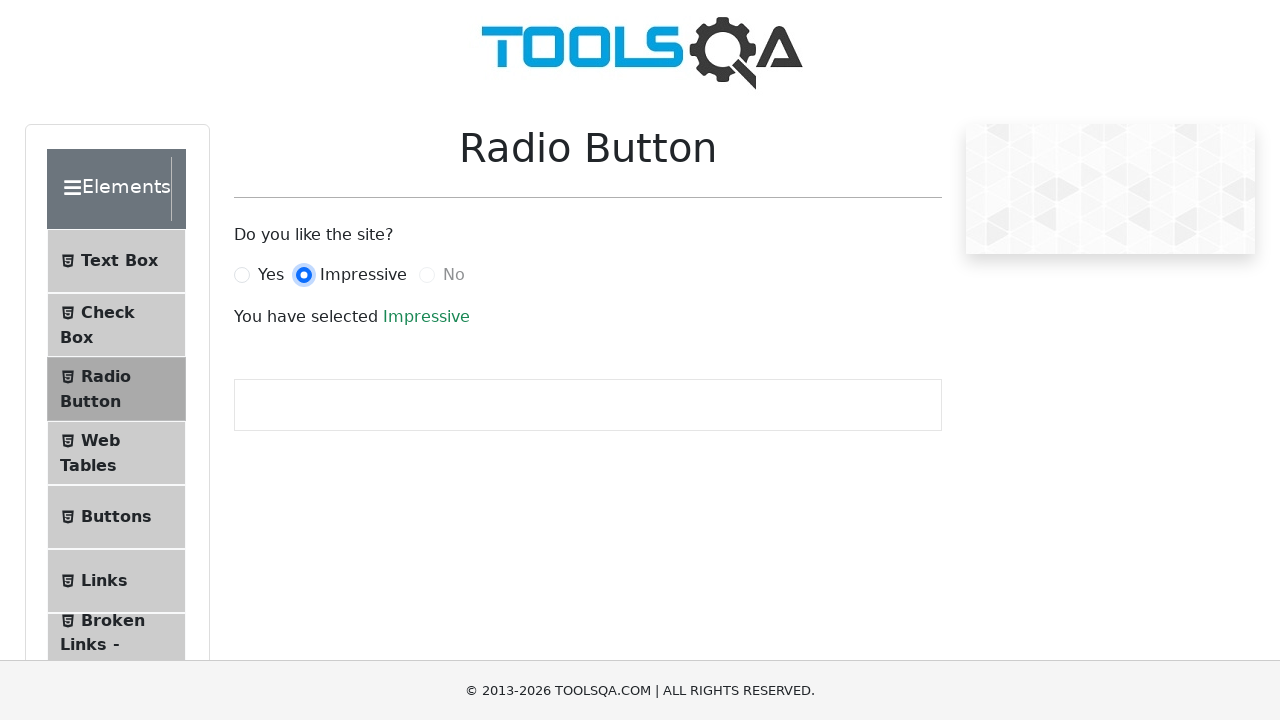

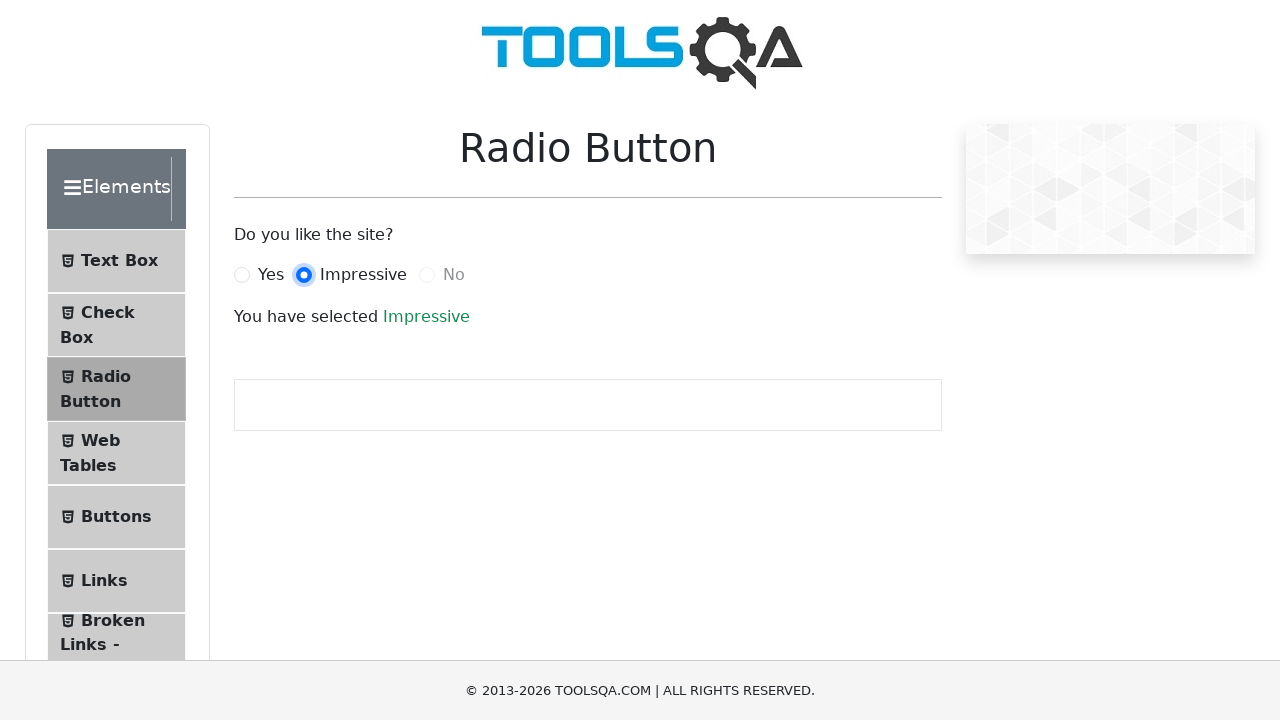